Tests a registration form by filling in email, first name, and last name fields

Starting URL: https://demo.automationtesting.in/Register.html

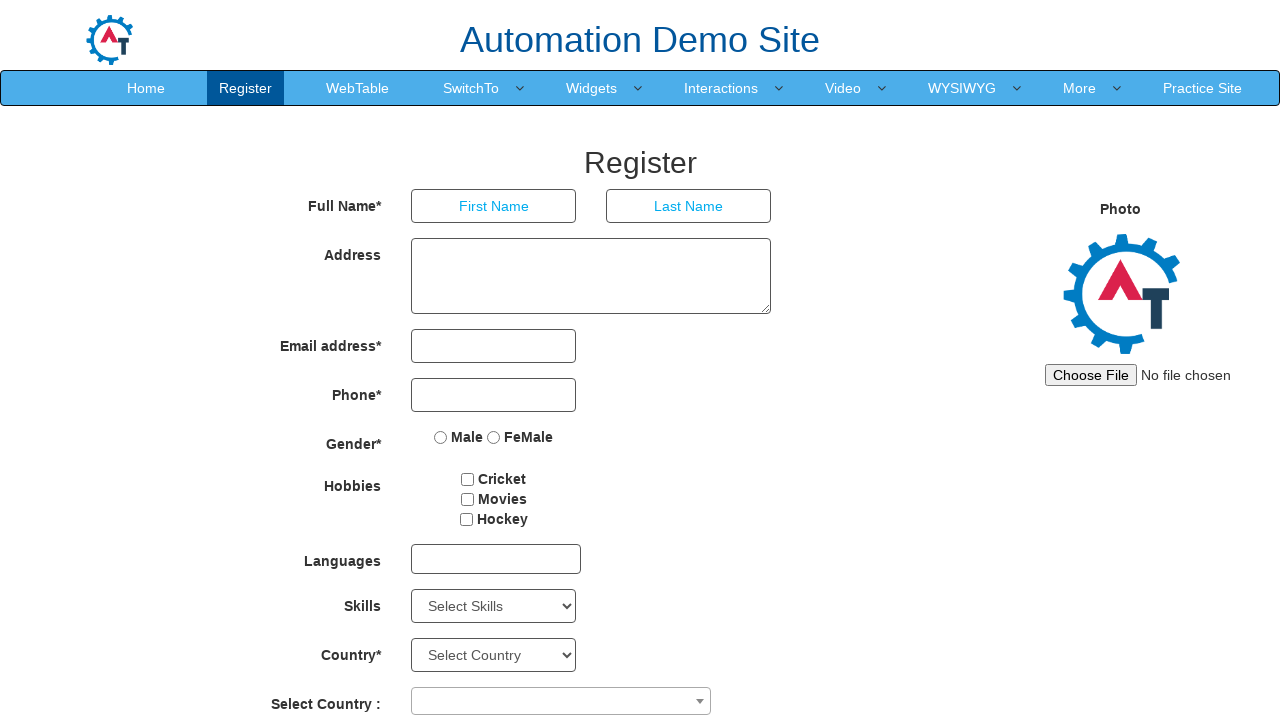

Filled email field with 'sarah.johnson@testmail.com' on input[type='email']
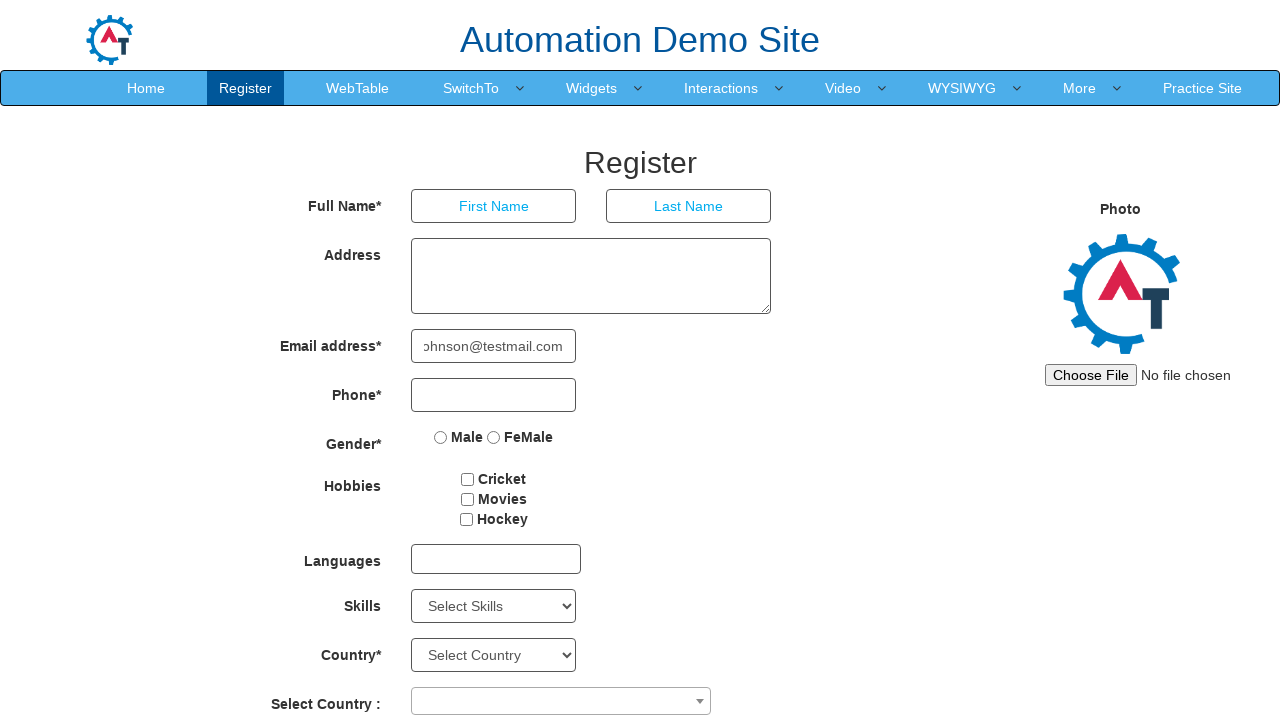

Filled first name field with 'Sarah' on (//input[@type='text'])[1]
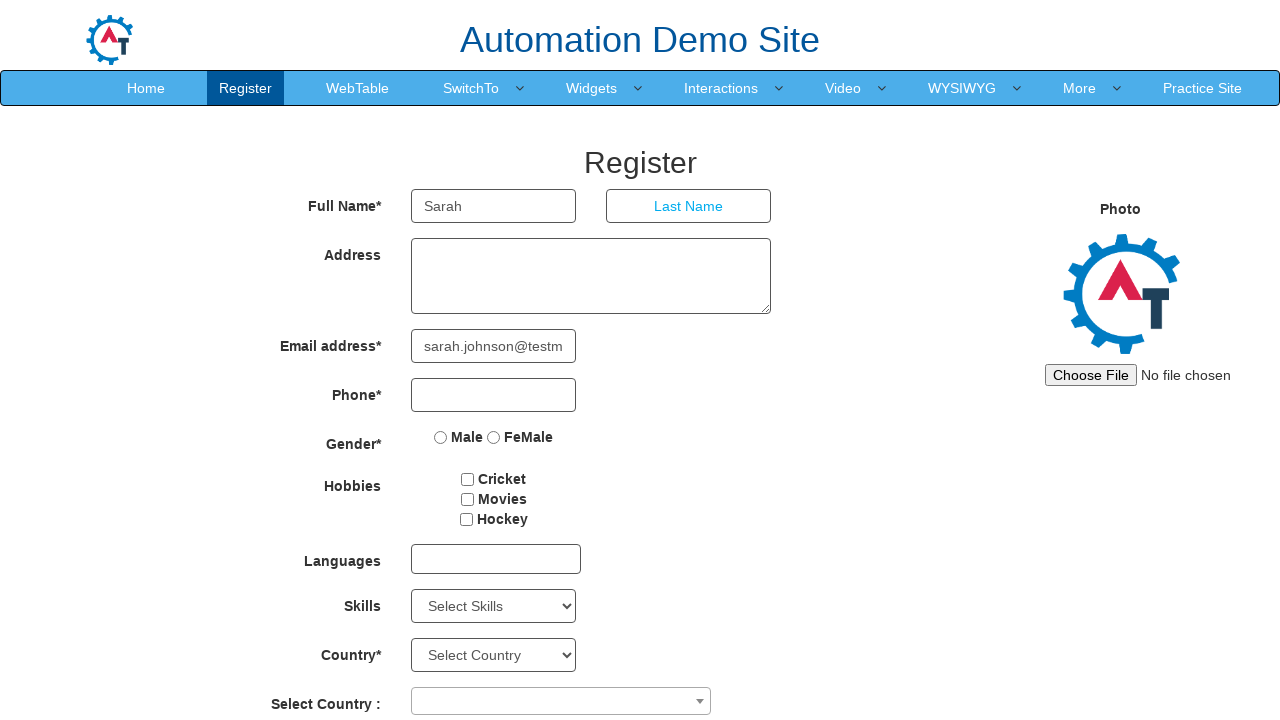

Filled last name field with 'Johnson' on (//input[@type='text'])[2]
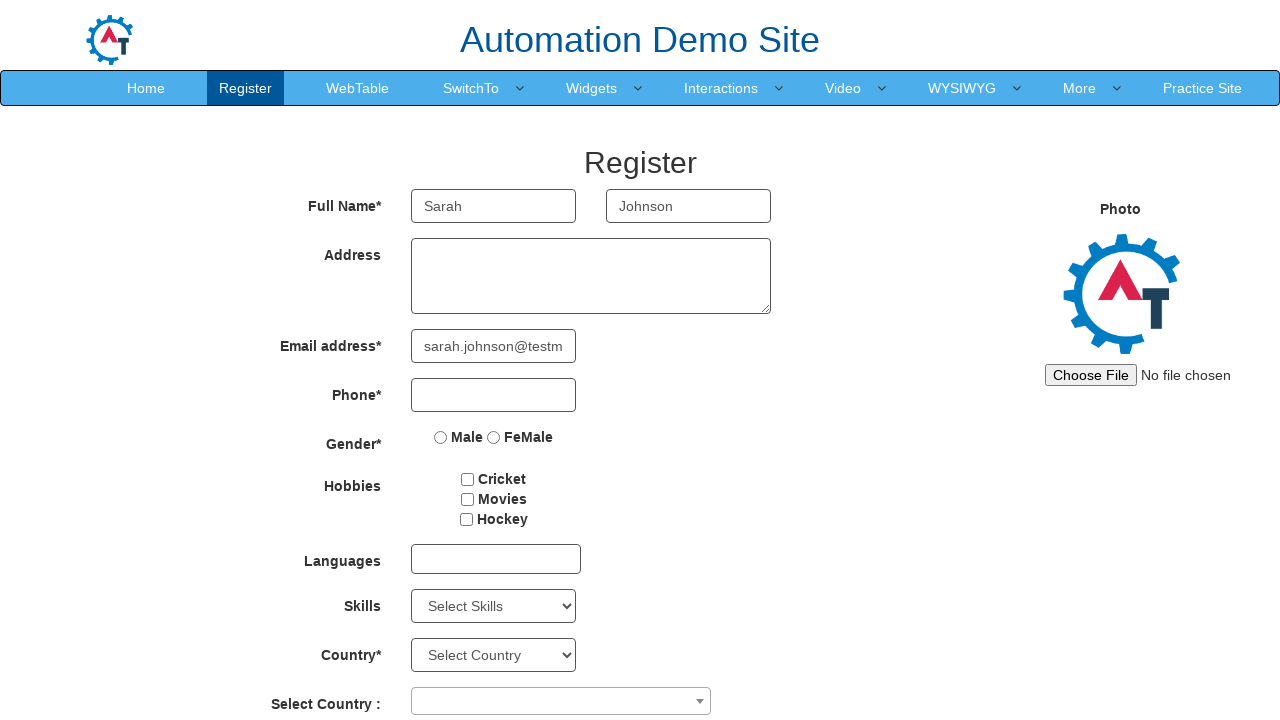

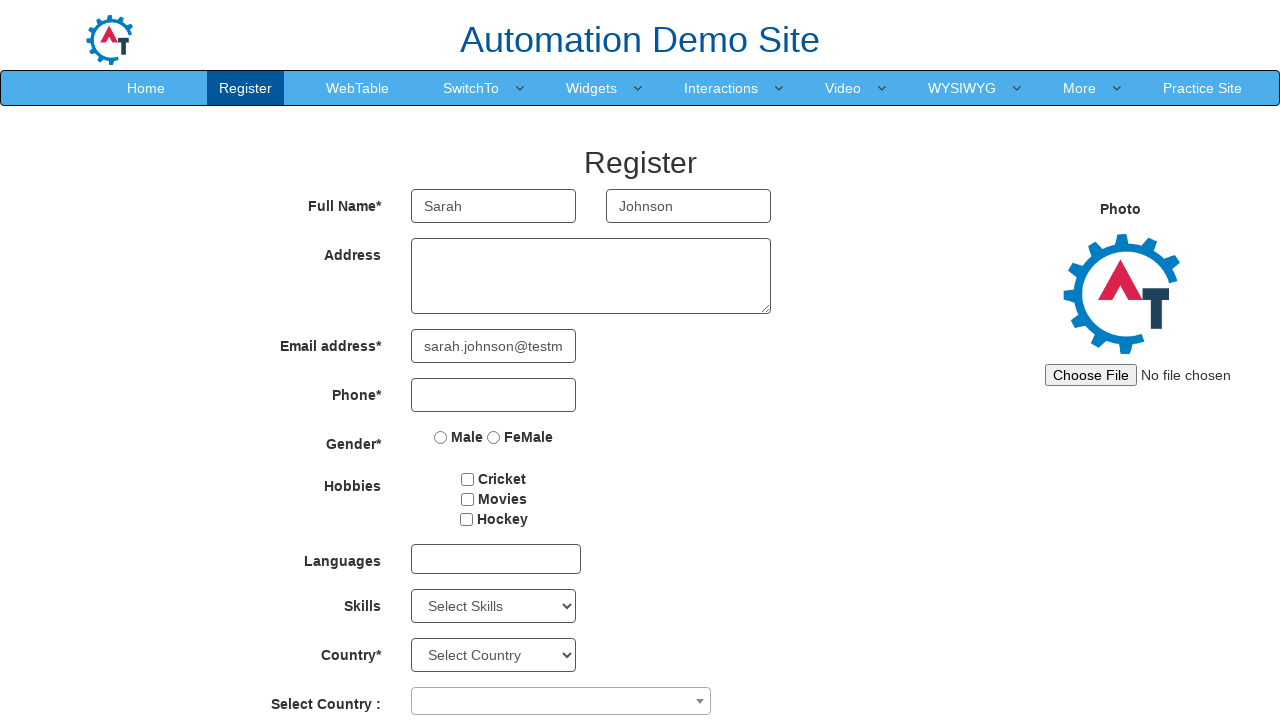